Tests form interaction by selecting the Female radio button and checking all hobby checkboxes

Starting URL: https://demoqa.com/automation-practice-form

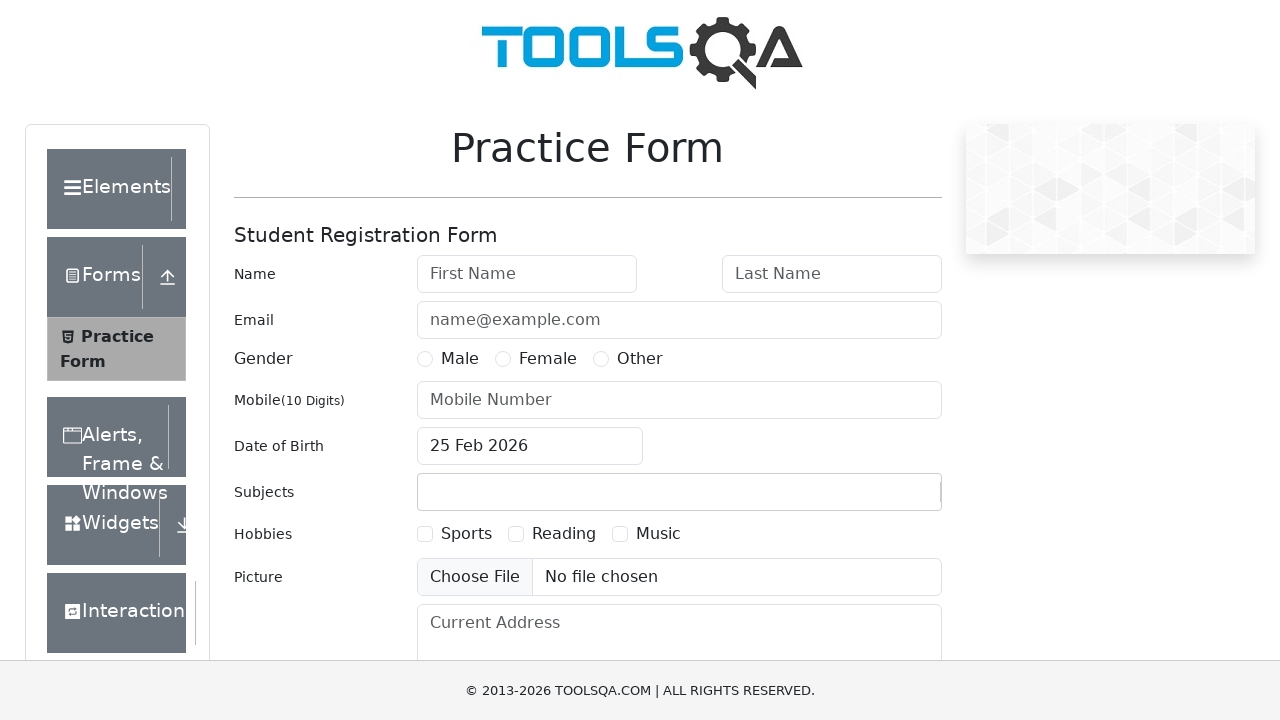

Clicked Female radio button at (548, 359) on xpath=//label[@for='gender-radio-2']
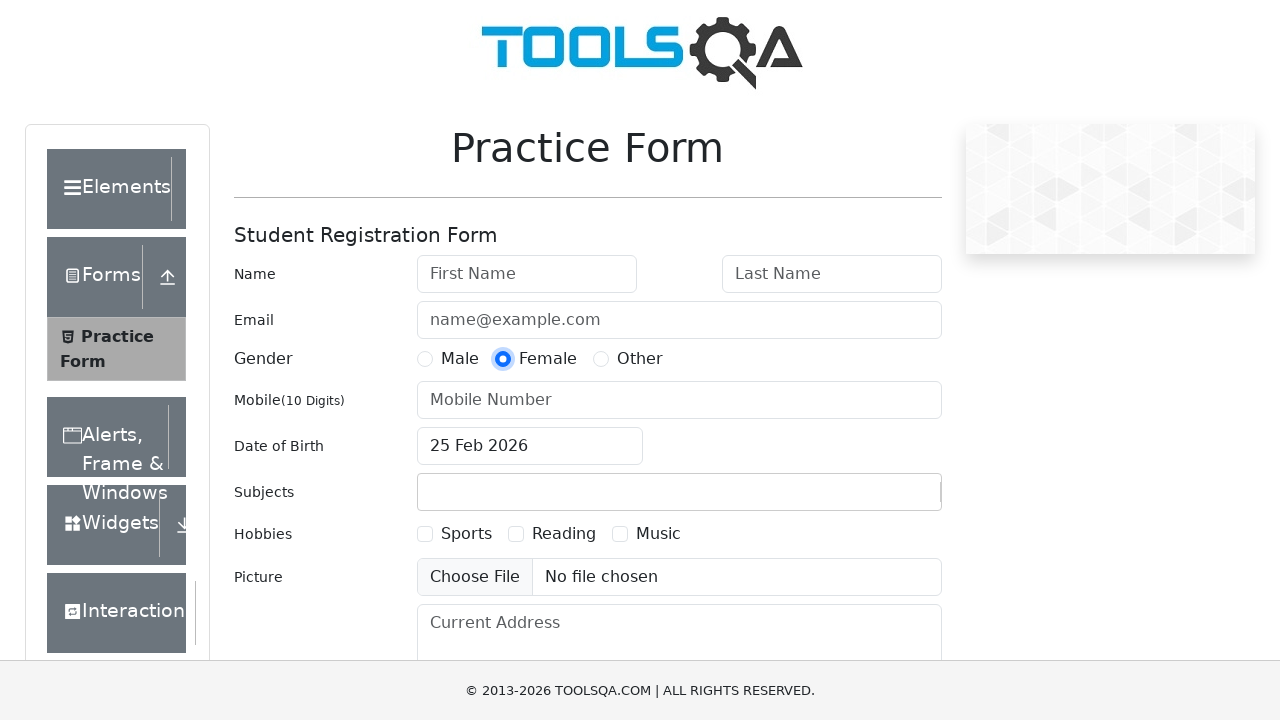

Retrieved all hobby checkboxes
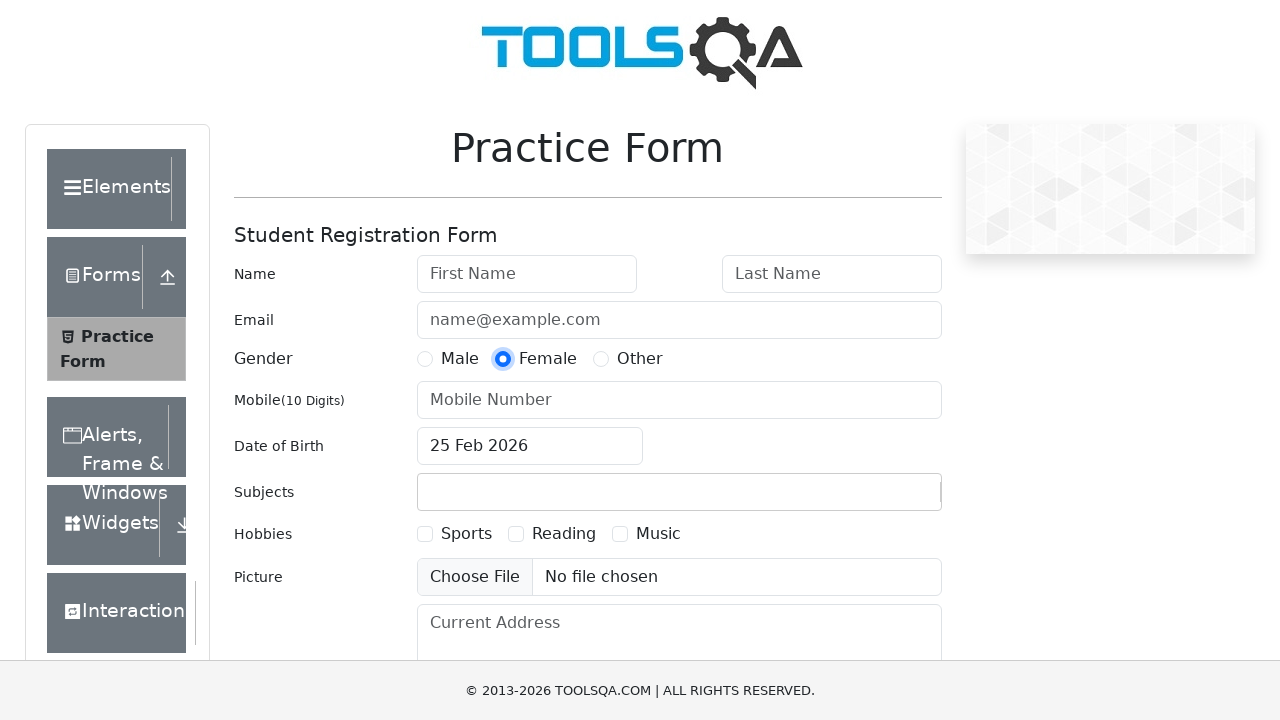

Clicked a hobby checkbox at (466, 534) on xpath=//div[@id='hobbiesWrapper']/div[2]//label >> nth=0
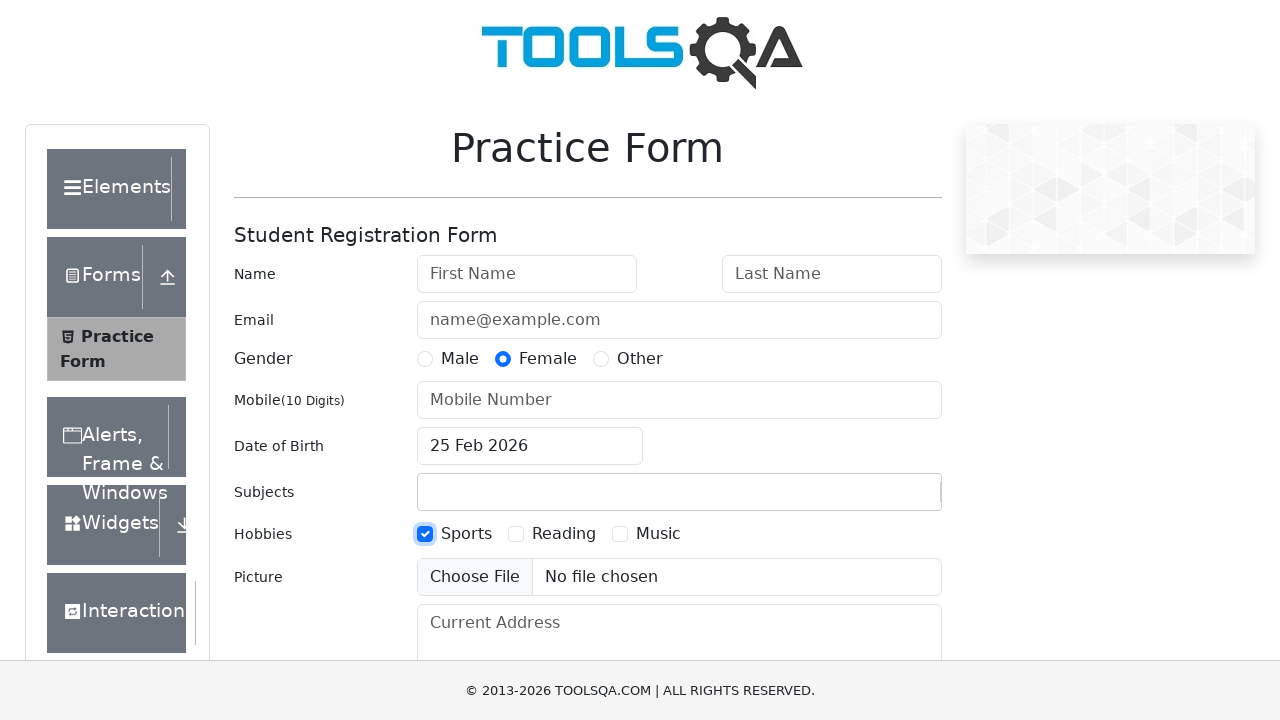

Clicked a hobby checkbox at (564, 534) on xpath=//div[@id='hobbiesWrapper']/div[2]//label >> nth=1
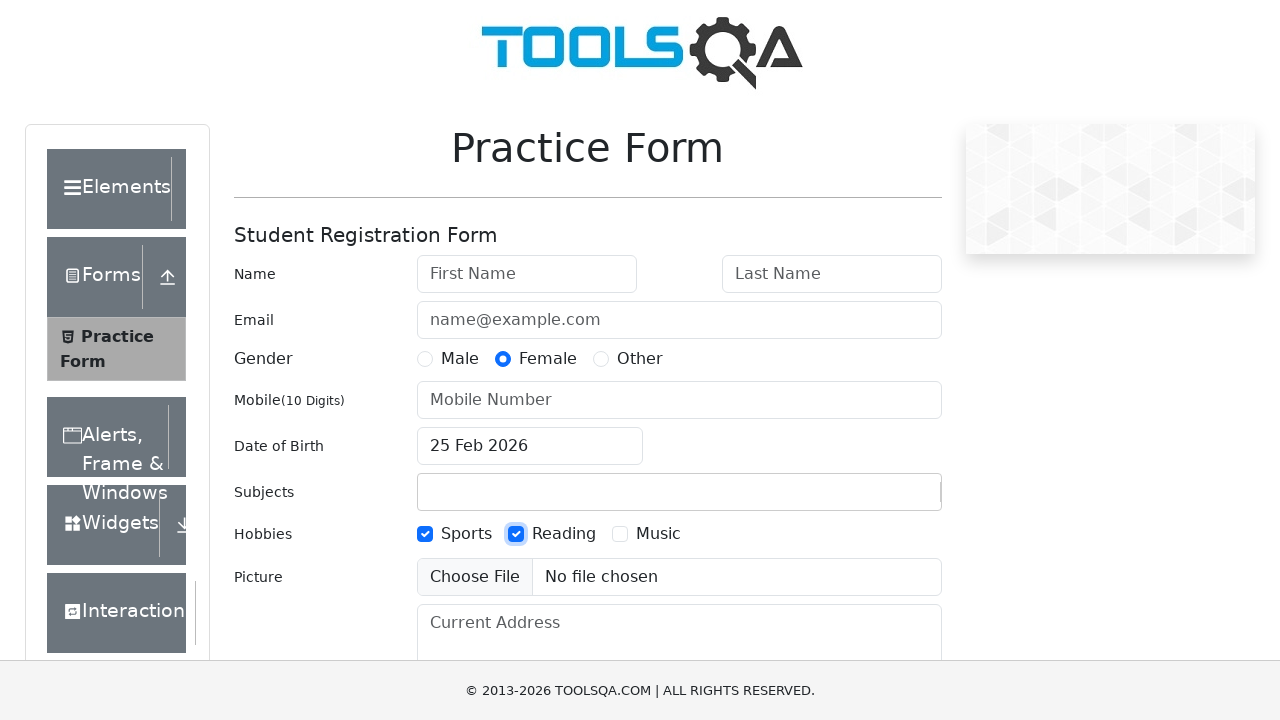

Clicked a hobby checkbox at (658, 534) on xpath=//div[@id='hobbiesWrapper']/div[2]//label >> nth=2
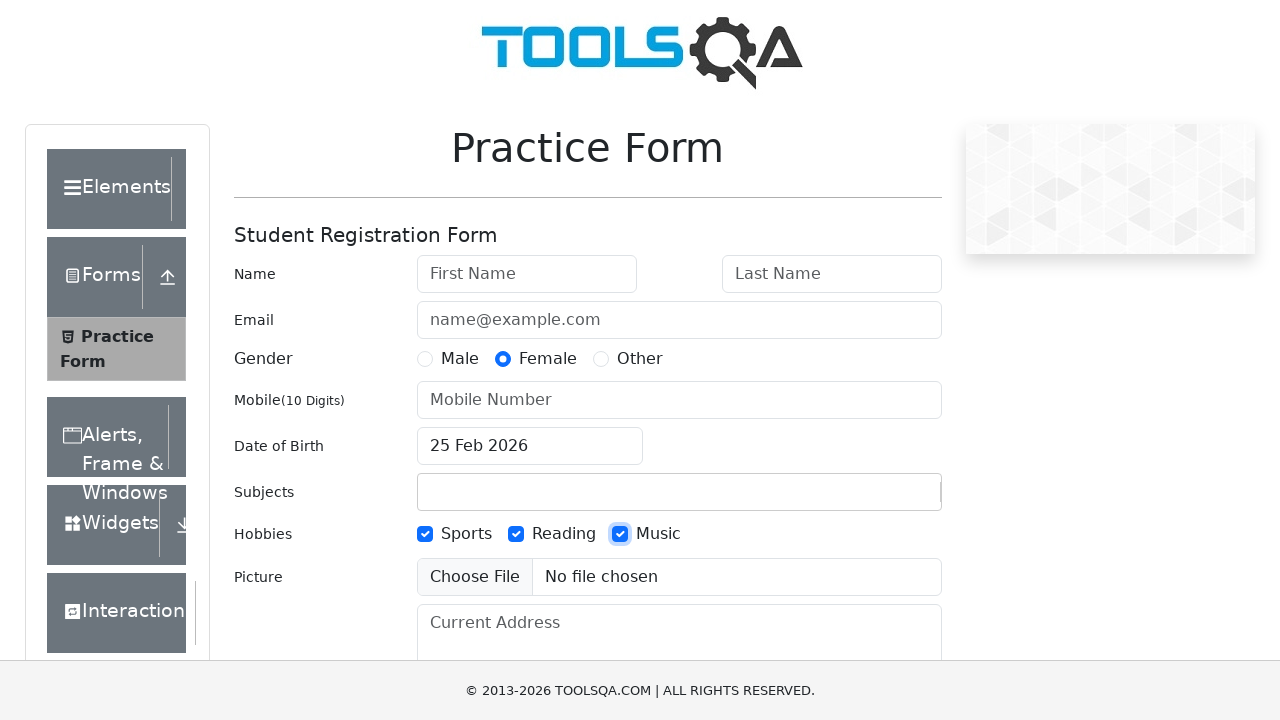

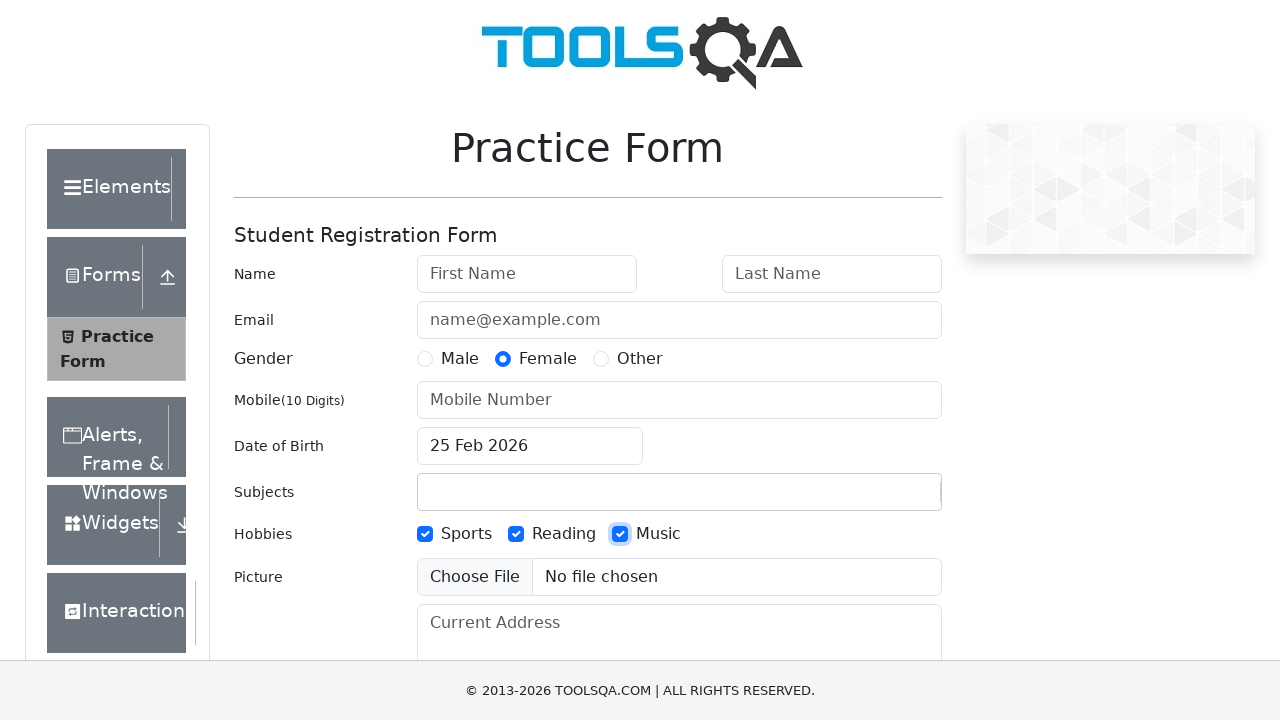